Tests drag and drop functionality within an iframe on jQuery UI demo page, then navigates to the Draggable section

Starting URL: https://jqueryui.com/droppable/

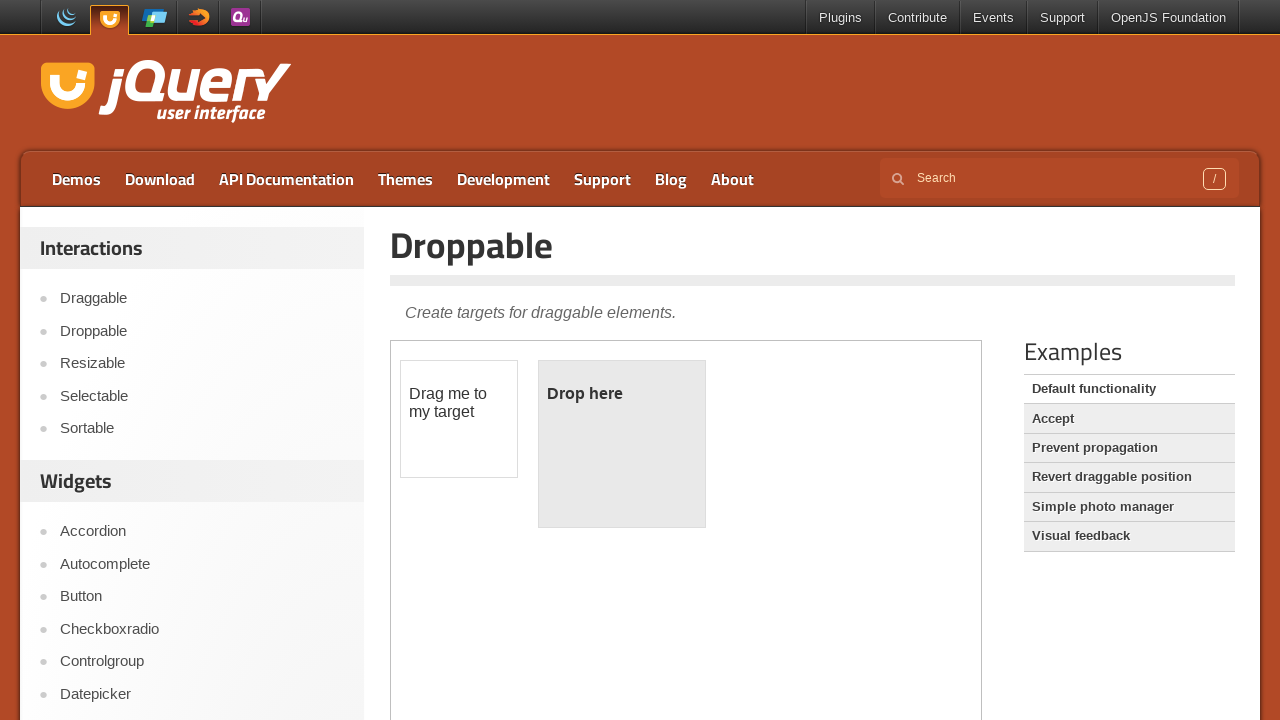

Clicked on Droppable link to navigate to droppable demo at (202, 331) on xpath=//a[text()='Droppable']
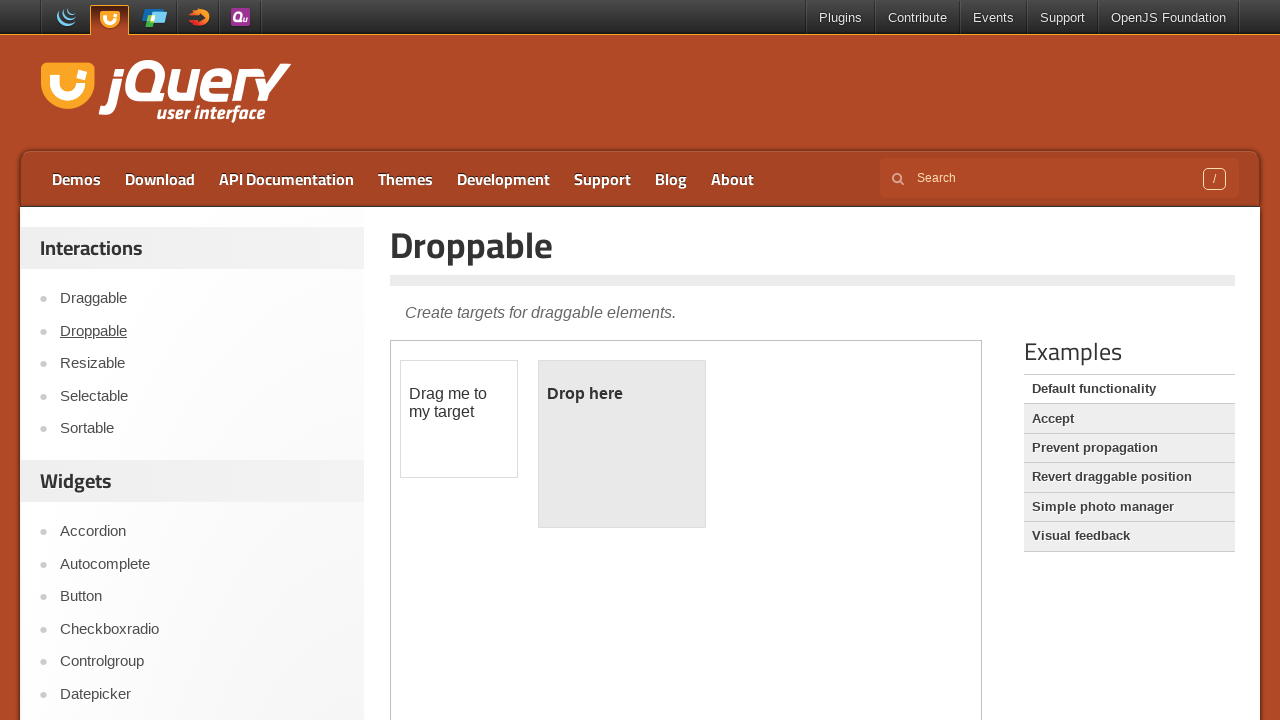

Located iframe containing drag and drop demo
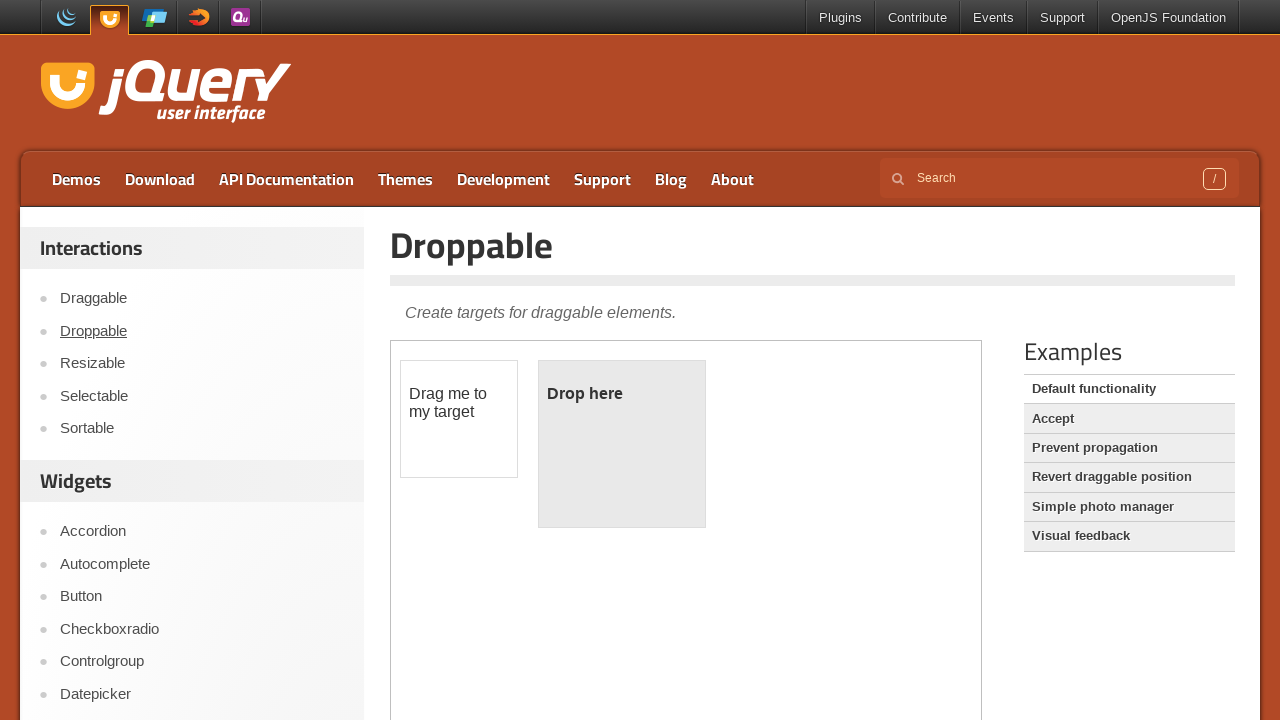

Located draggable element within iframe
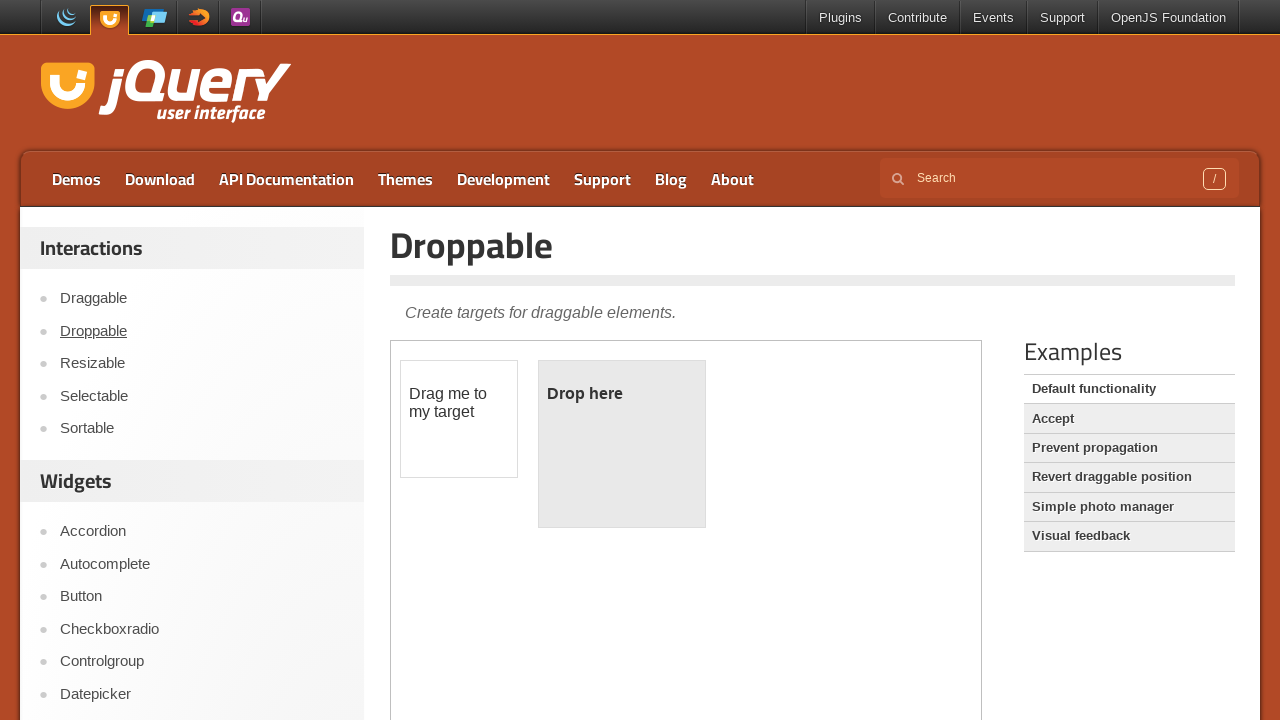

Located droppable element within iframe
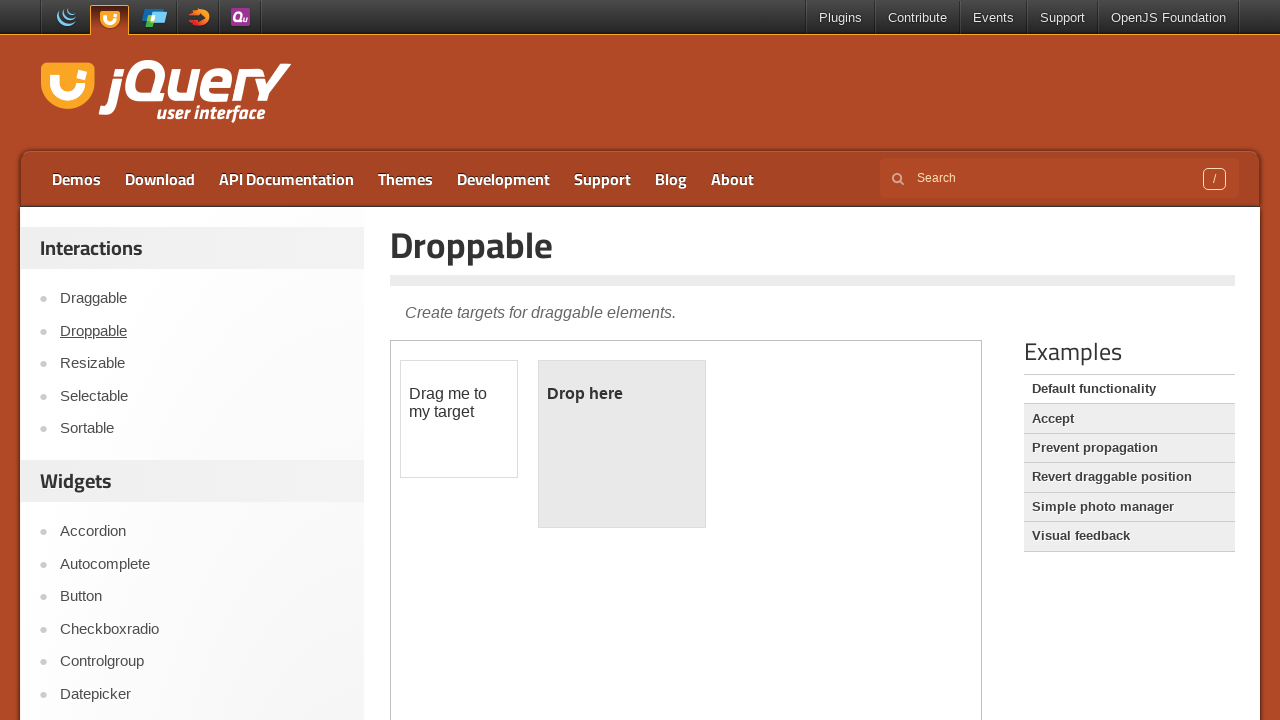

Performed drag and drop operation from draggable to droppable element at (622, 444)
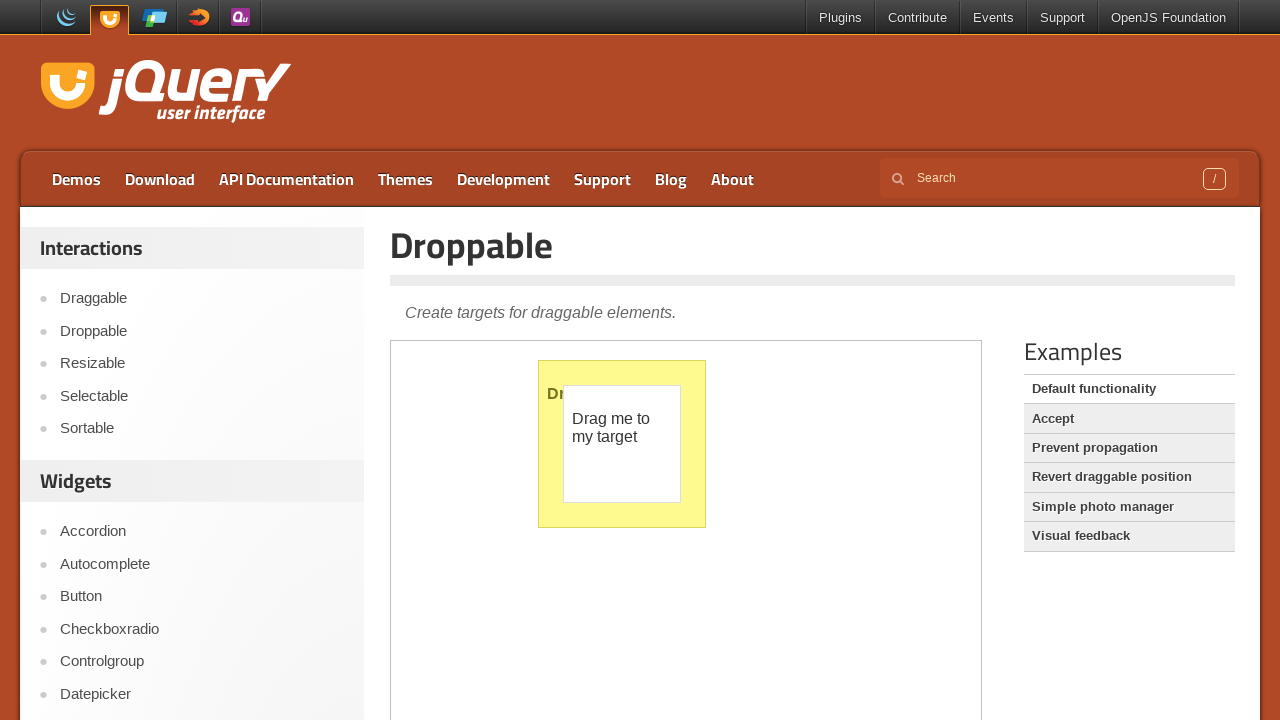

Clicked on Draggable link to navigate to Draggable section at (202, 299) on xpath=//a[text()='Draggable']
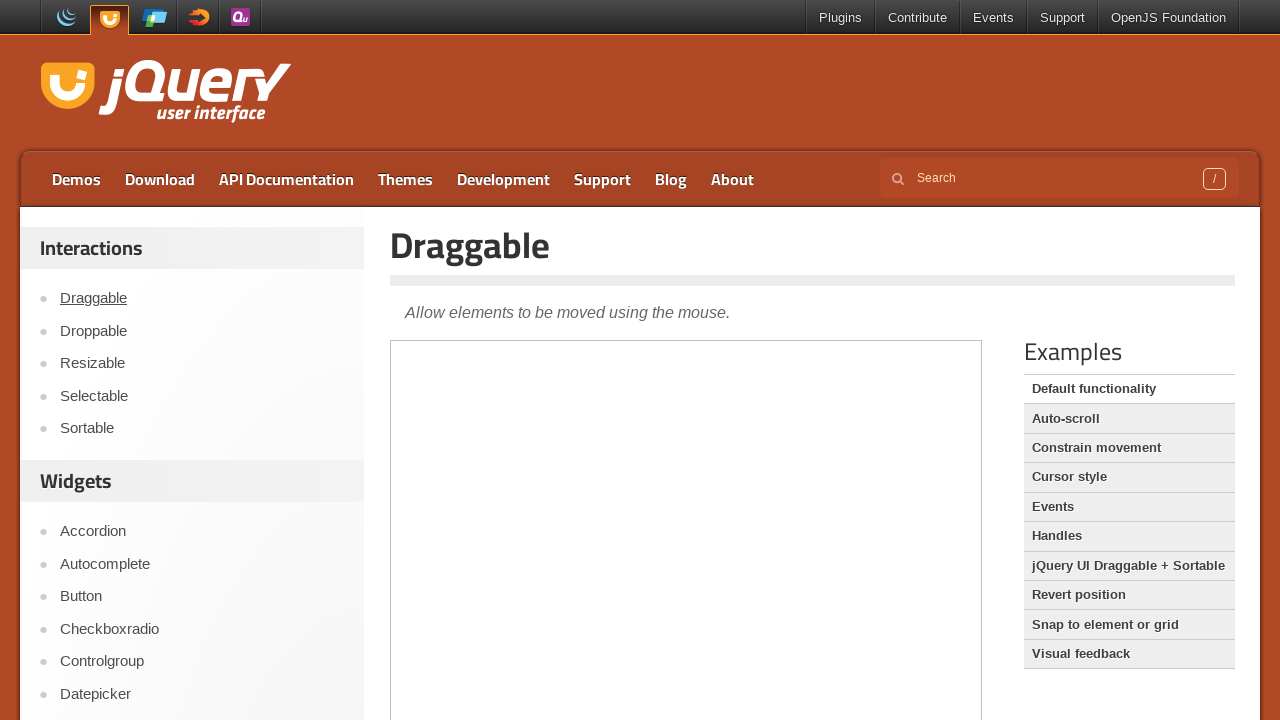

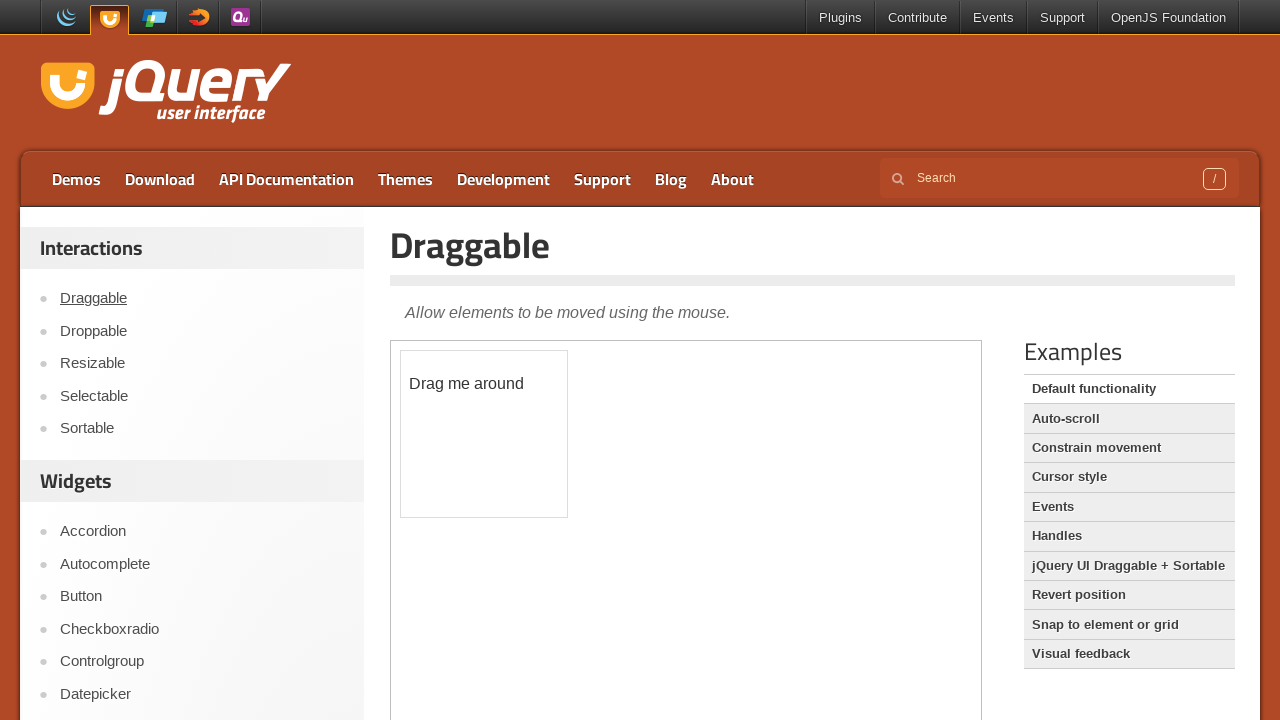